Tests adding all available products to the cart by clicking all "Add to cart" buttons on the page

Starting URL: https://react-shopping-cart-67954.firebaseapp.com/

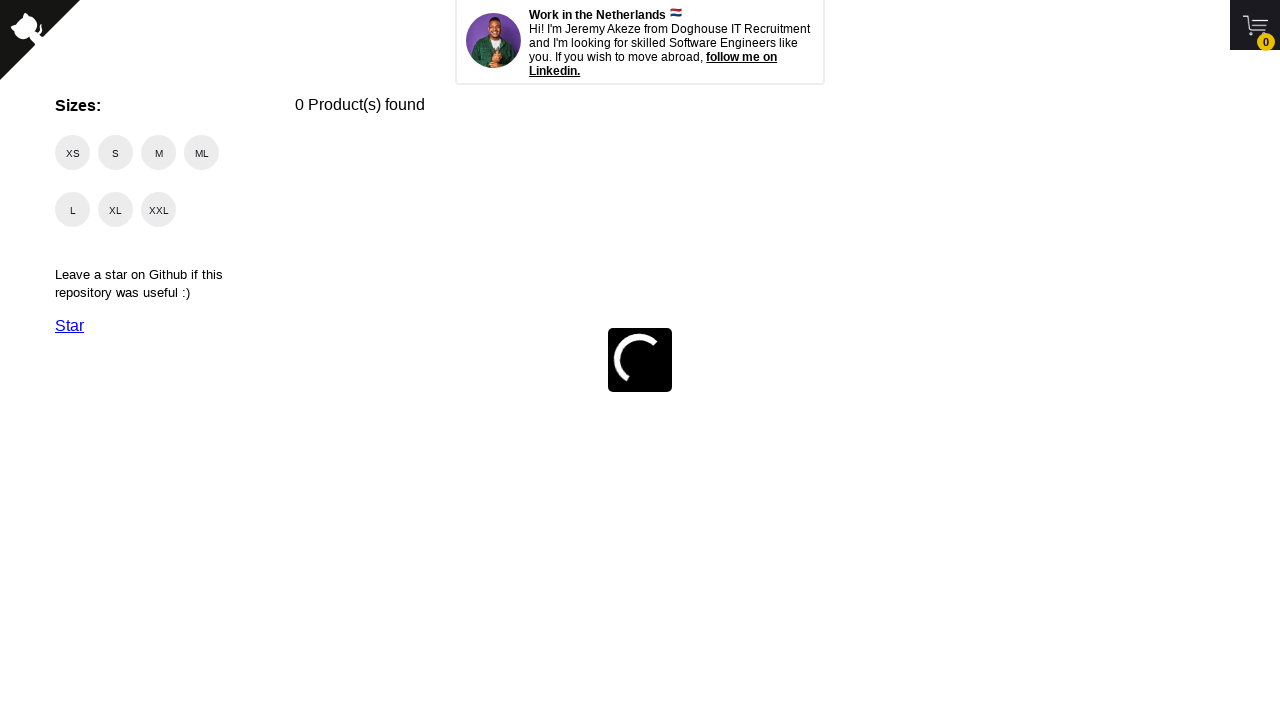

Waited 3 seconds for page to fully load
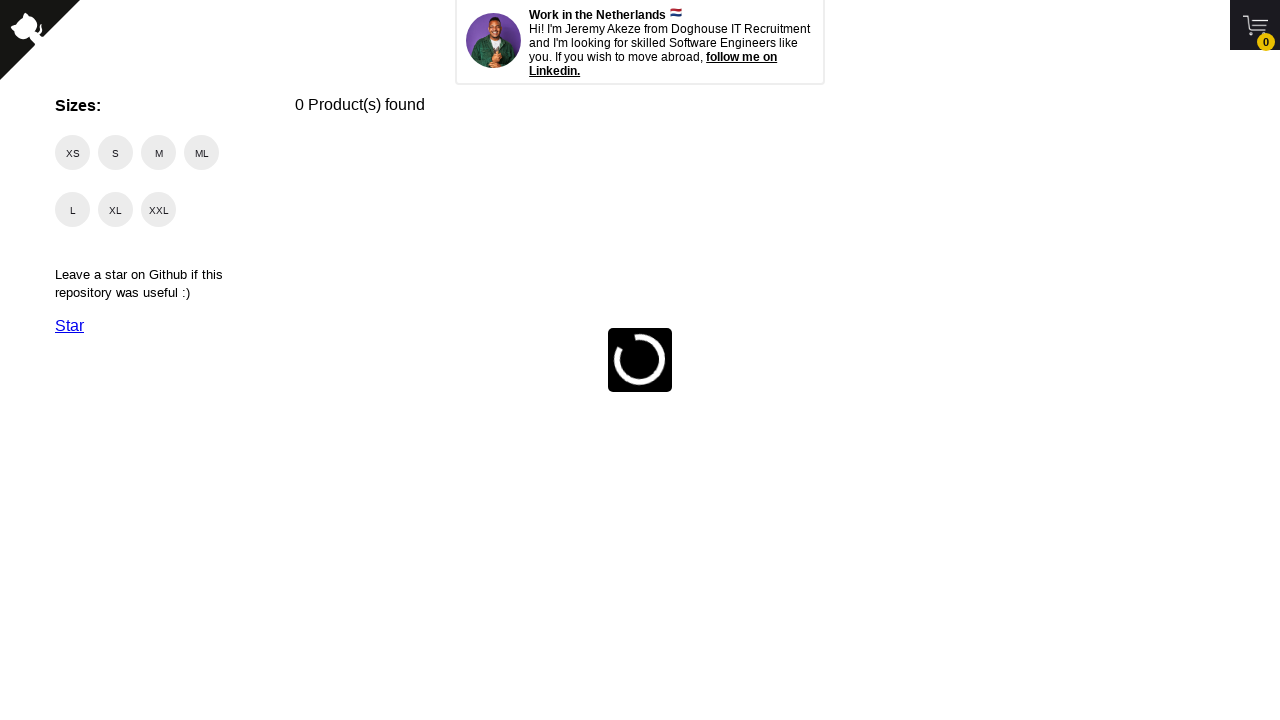

Located all 'Add to cart' buttons on the page
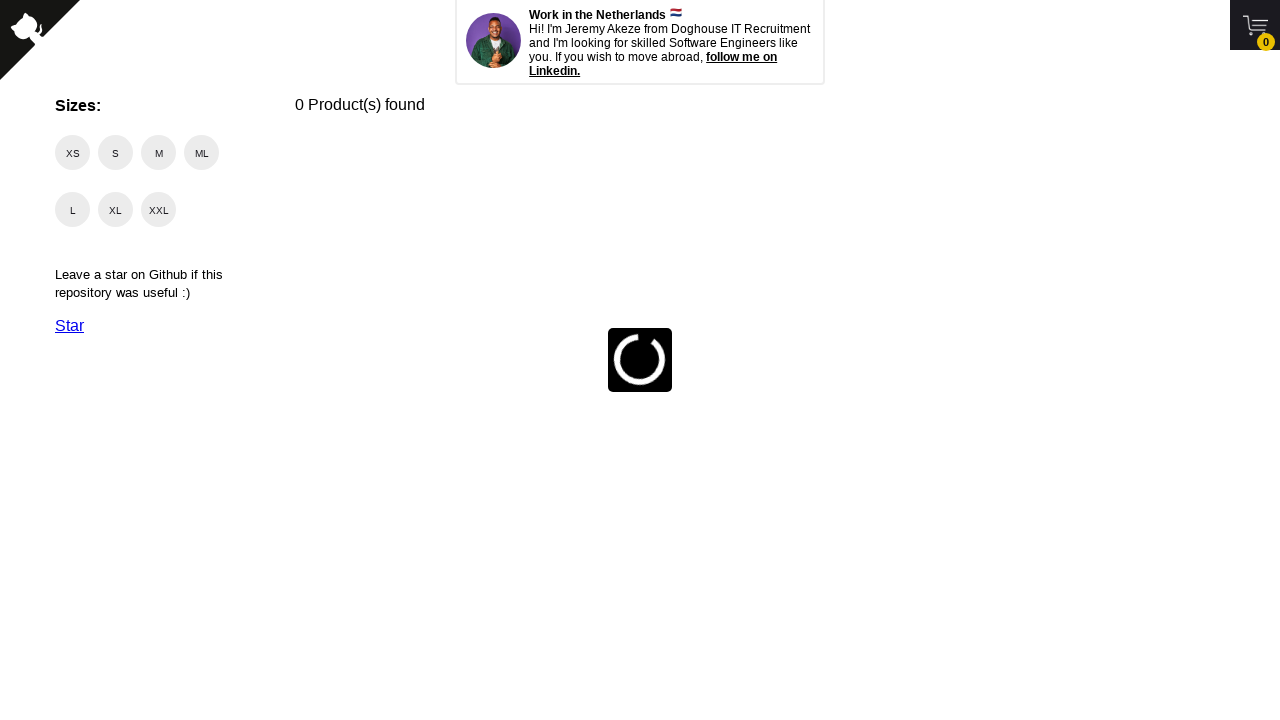

Found 0 'Add to cart' buttons
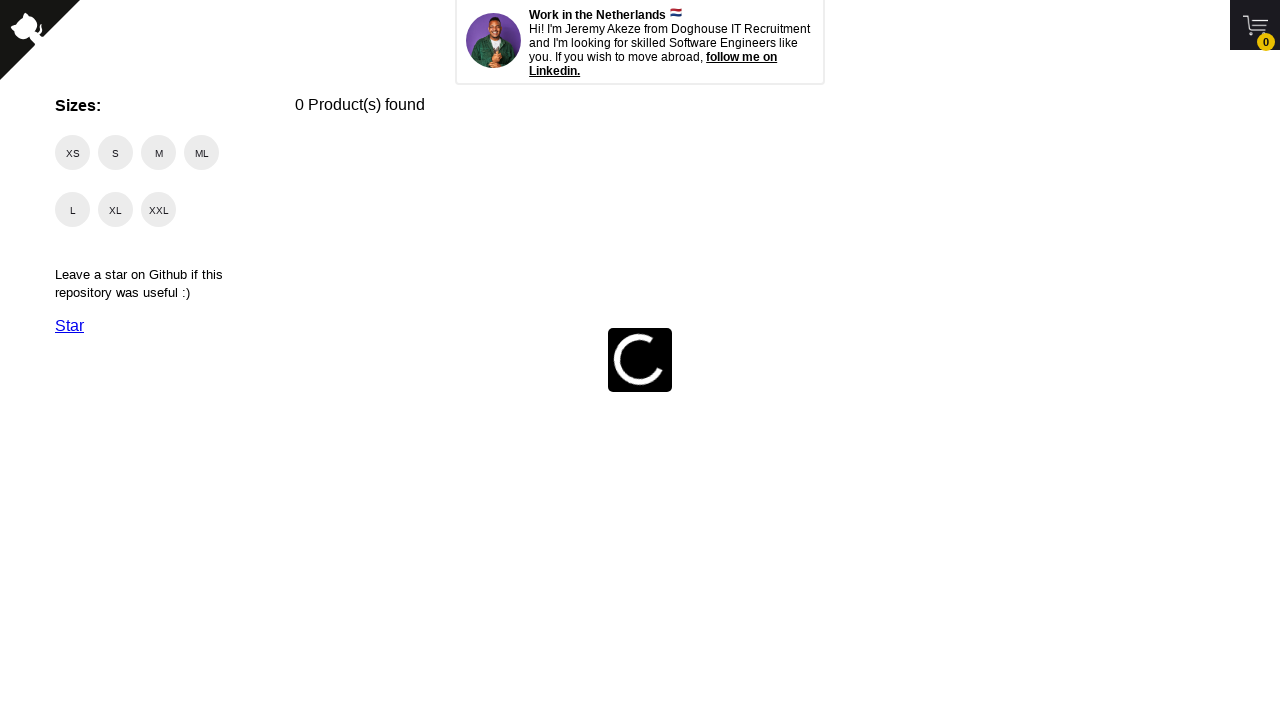

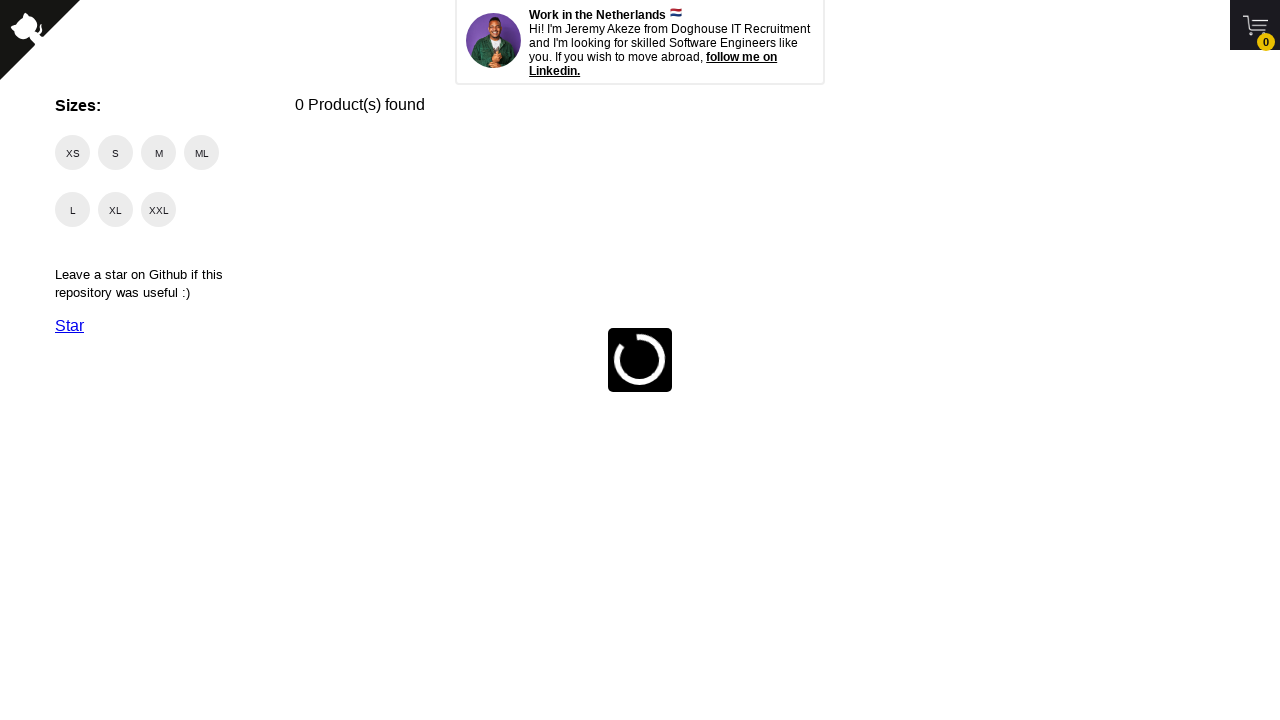